Navigates from homepage to Elements page and verifies all sidebar menu items and category blocks are visible including Text Box, Check Box, Radio Button, Web Tables, Buttons, Links, etc.

Starting URL: https://demoqa.com

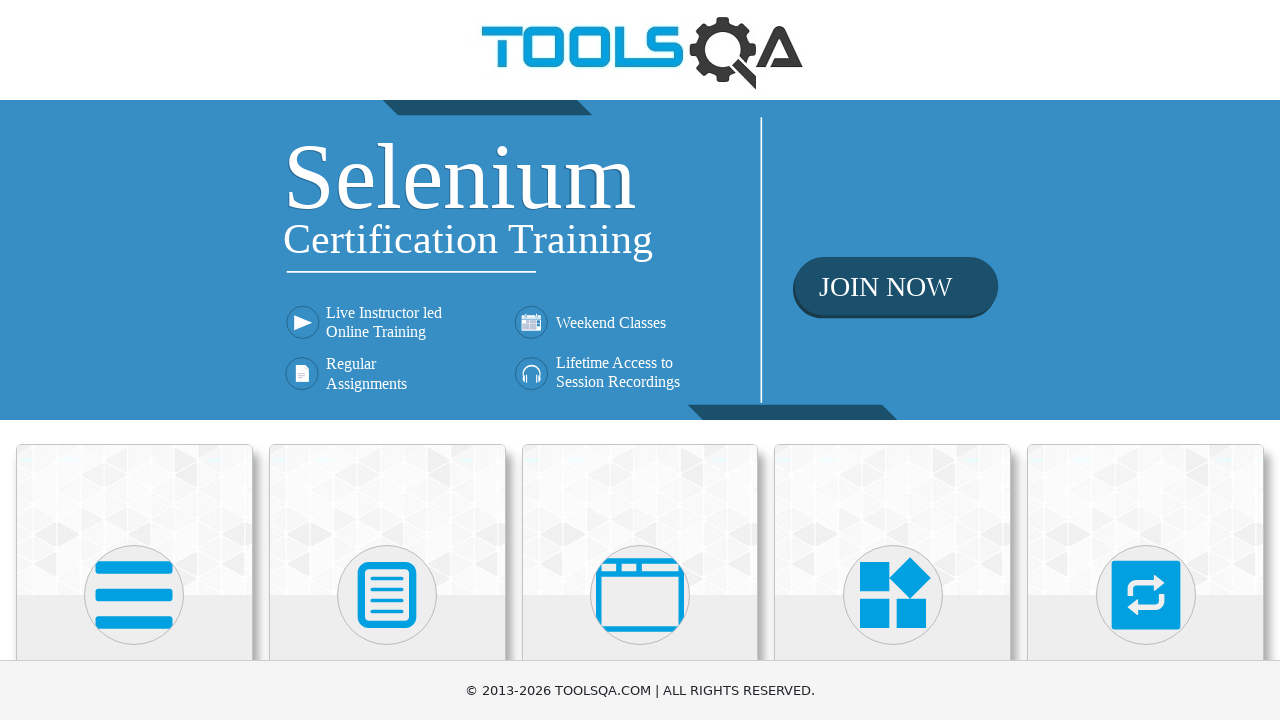

Scrolled Elements card into view
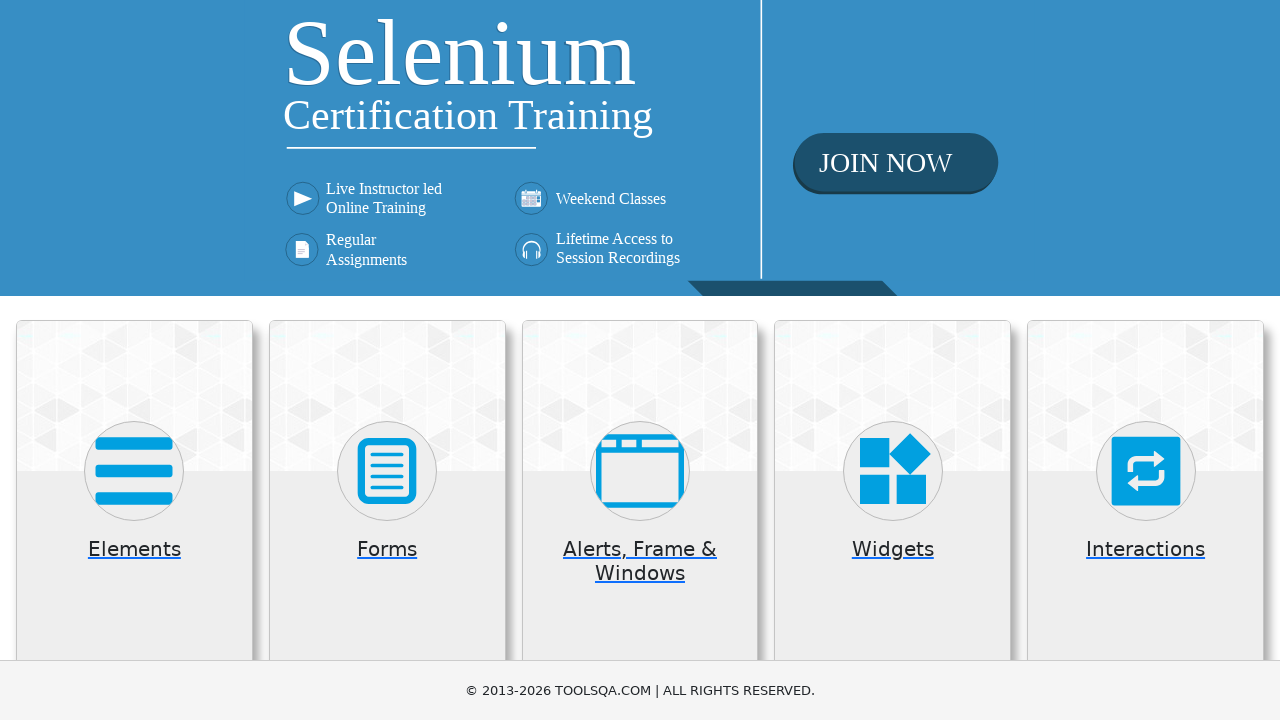

Clicked on Elements card to navigate to Elements page at (134, 520) on div.card:has-text('Elements')
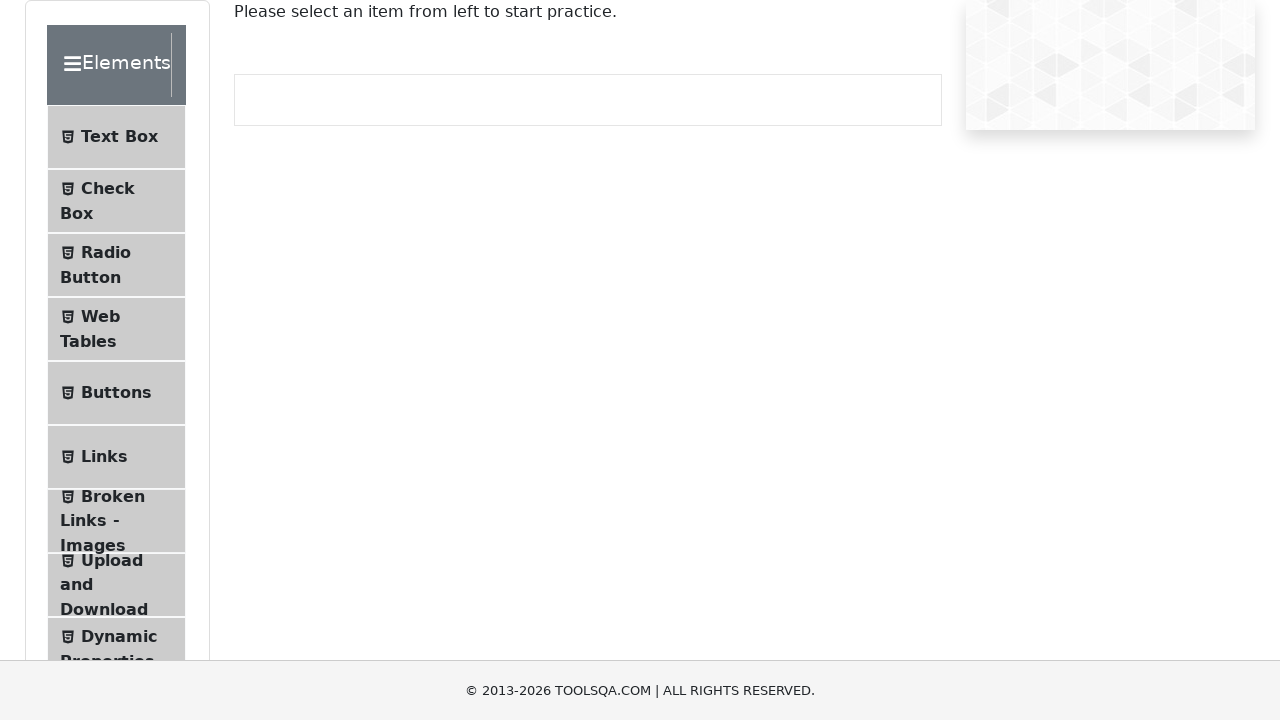

Verified Elements category block is visible in left sidebar
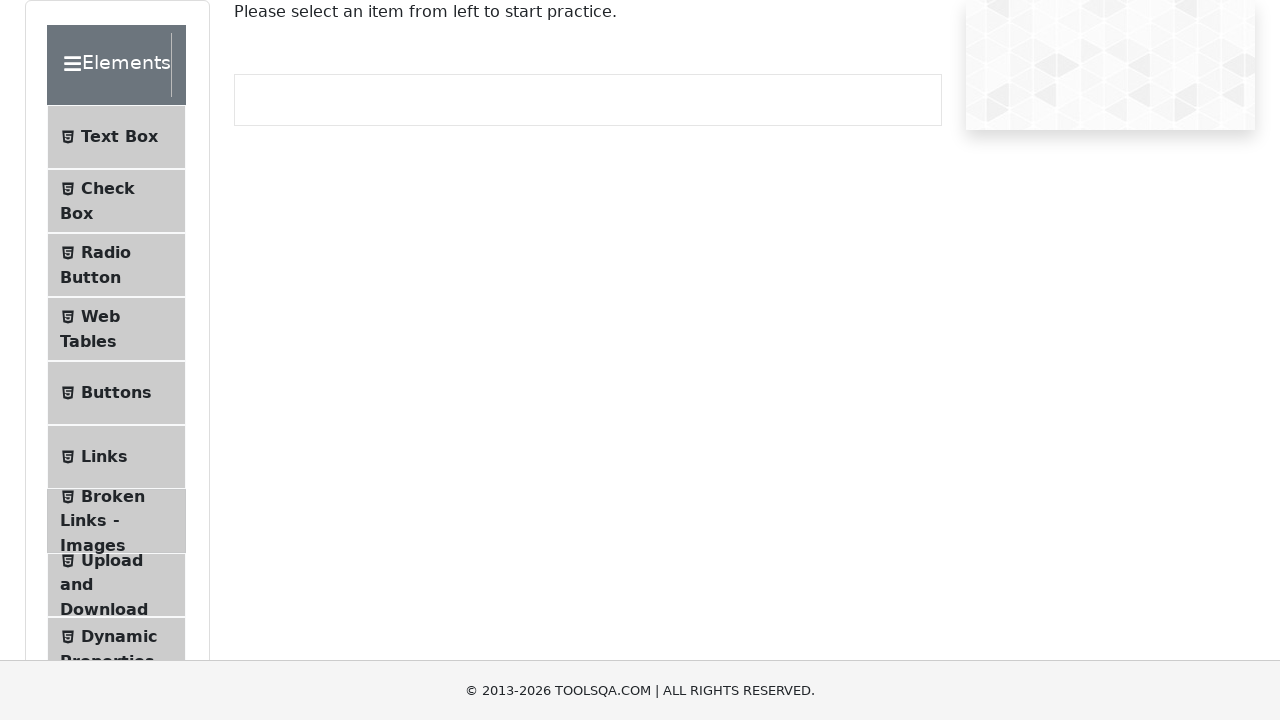

Verified Forms category block is visible in left sidebar
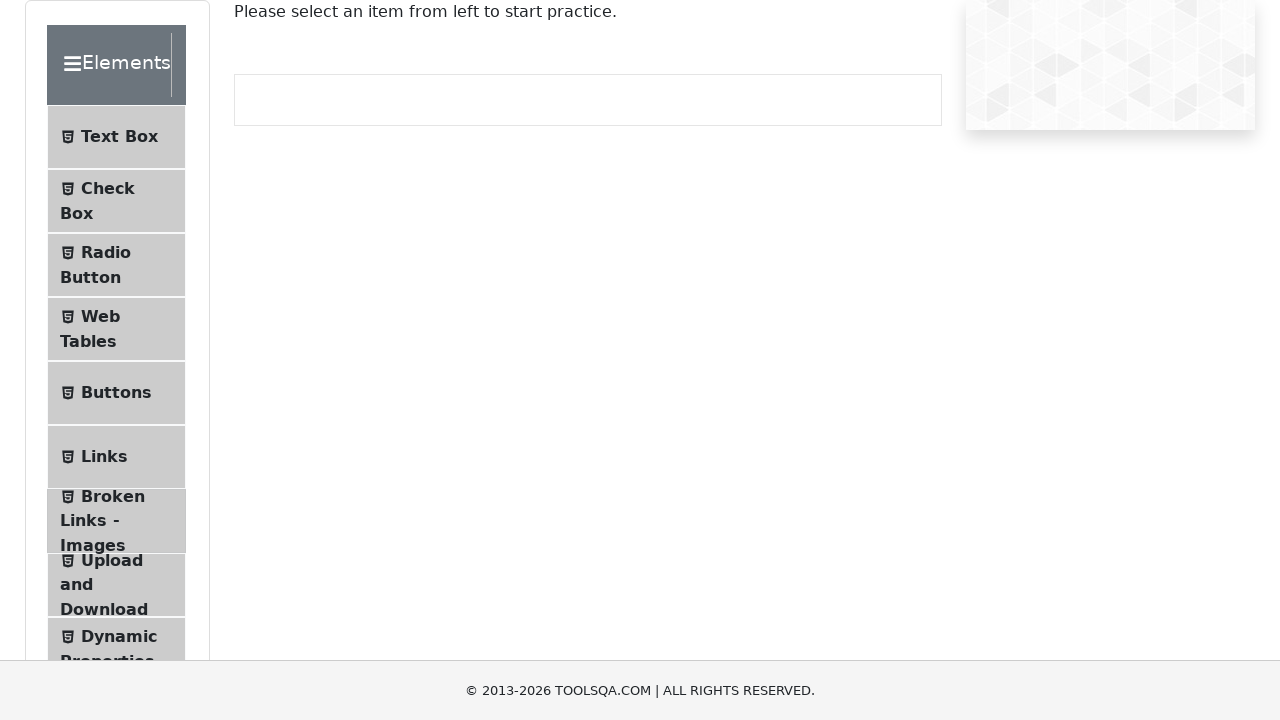

Verified Alerts, Frame & Windows category block is visible in left sidebar
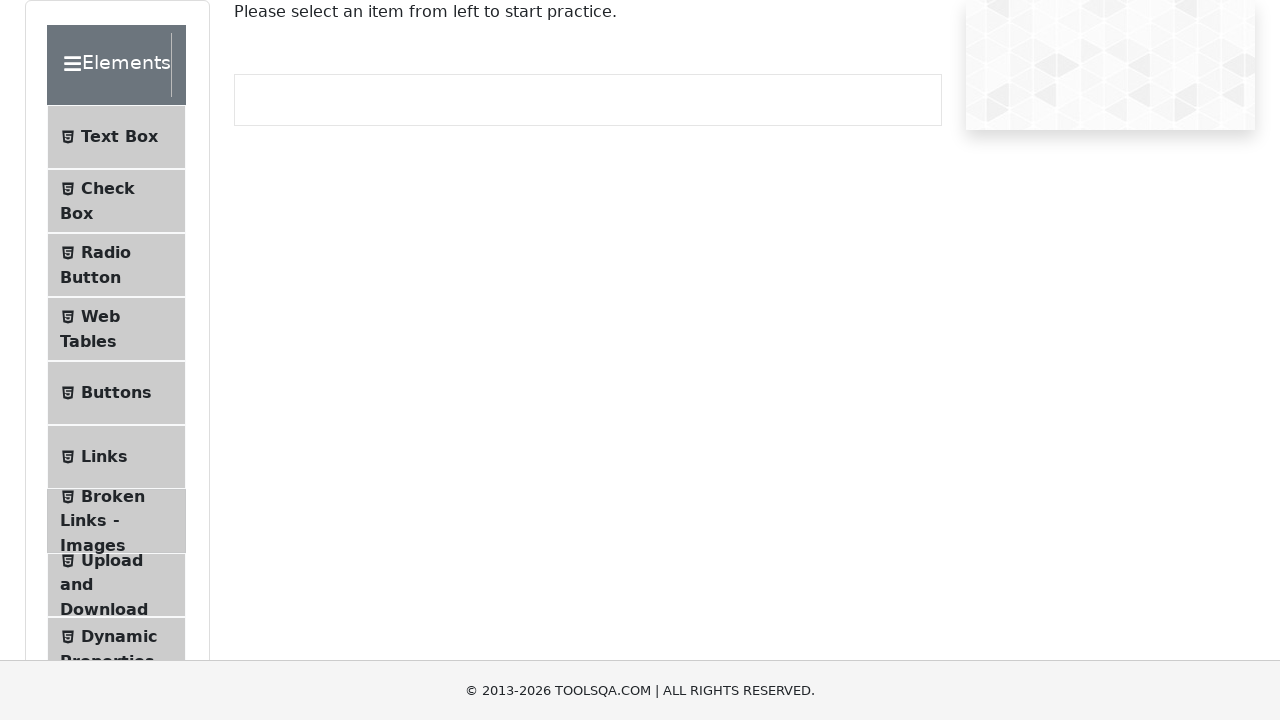

Verified Widgets category block is visible in left sidebar
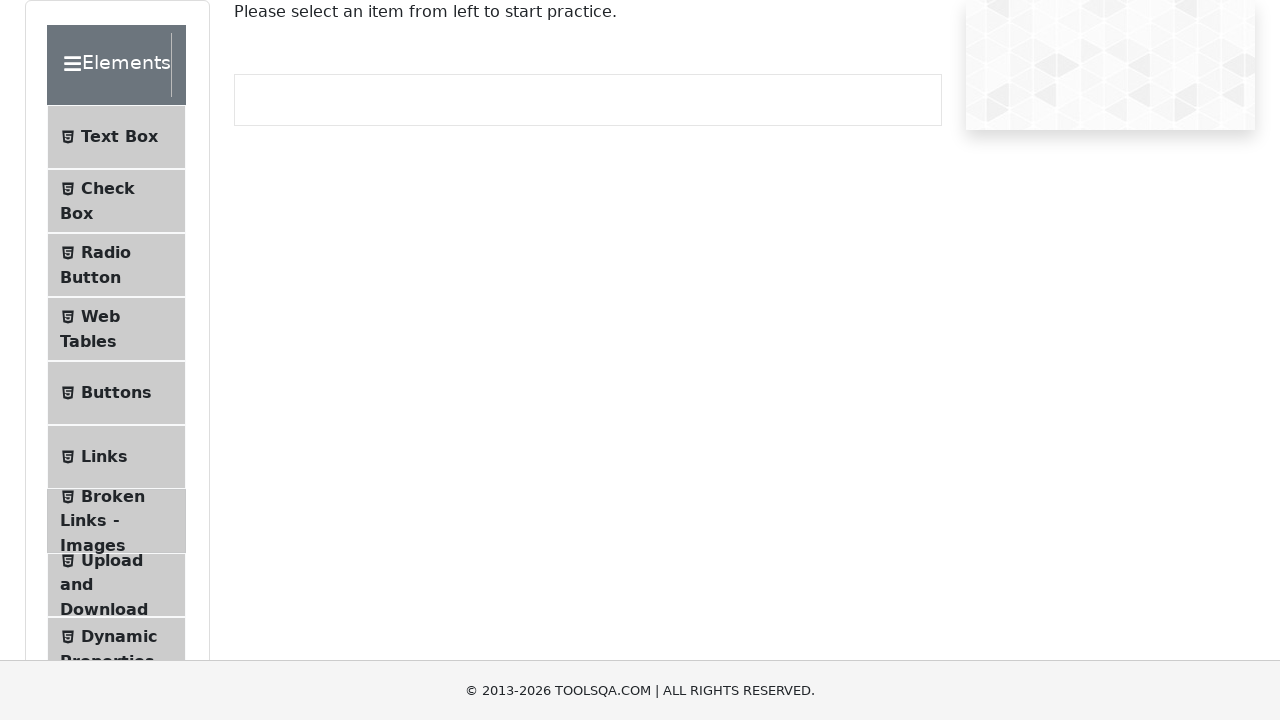

Verified Interactions category block is visible in left sidebar
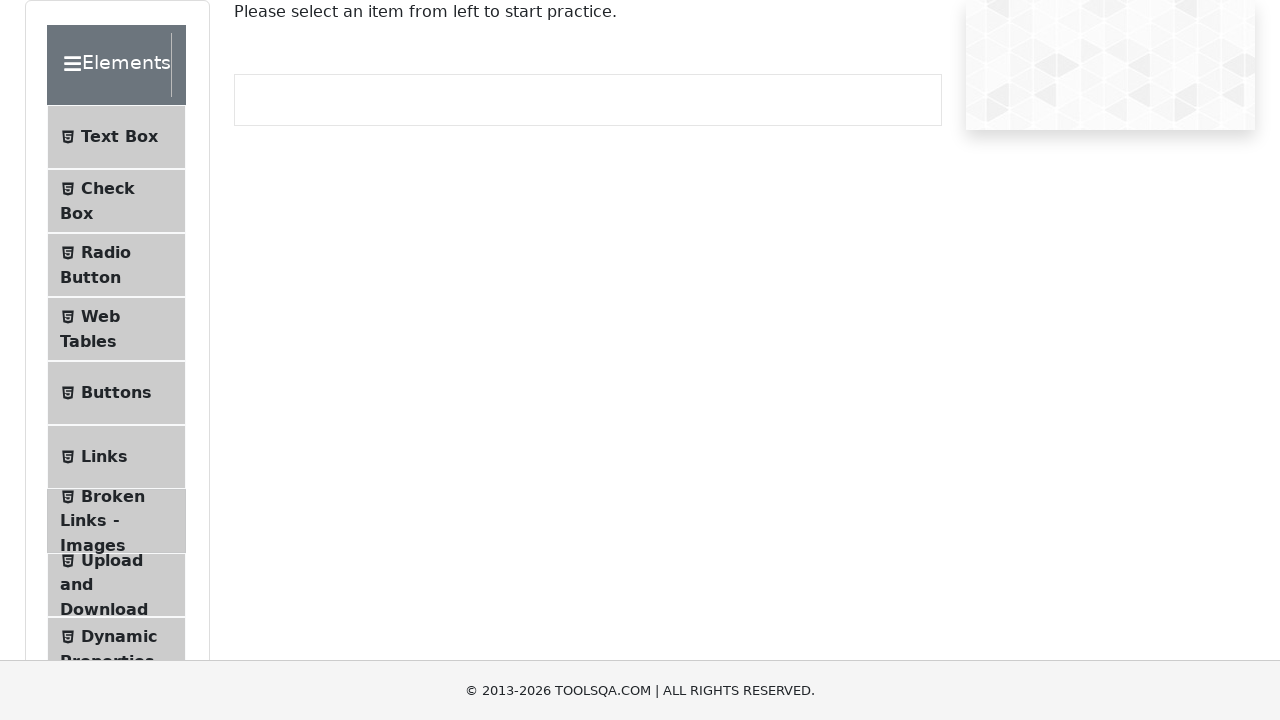

Verified Book Store Application category block is visible in left sidebar
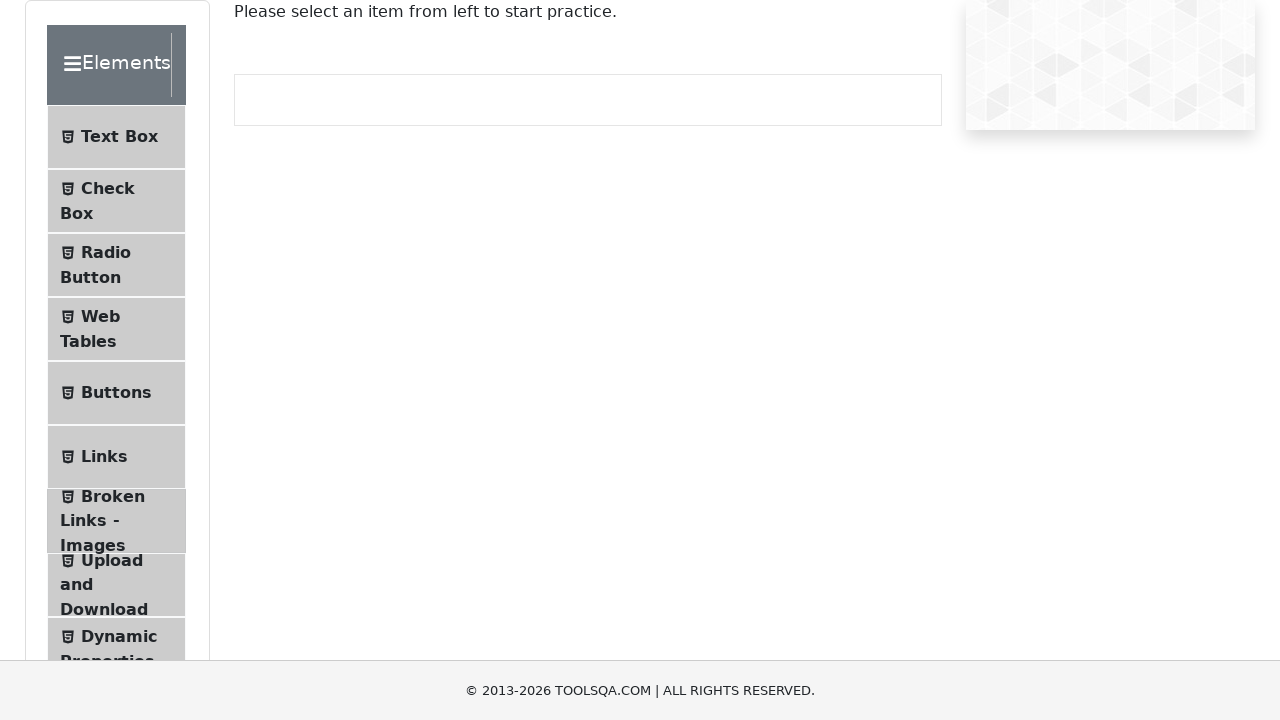

Verified Text Box menu item is visible in Elements submenu
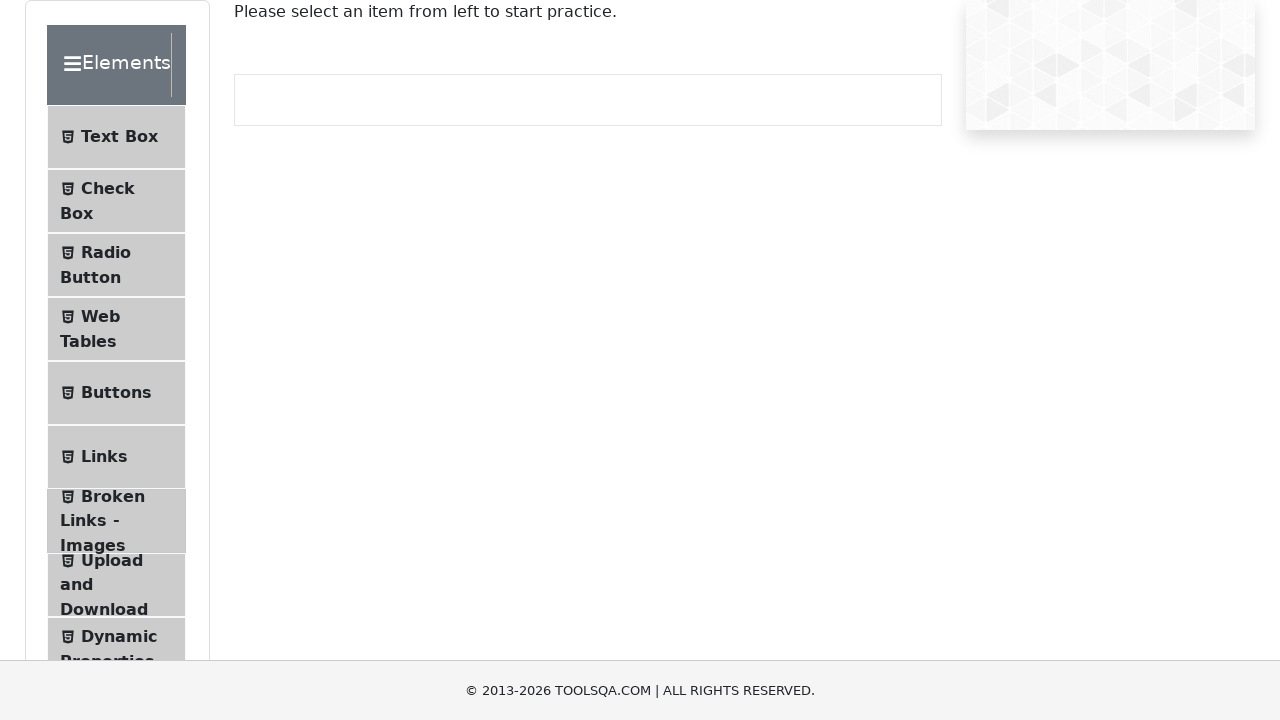

Verified Check Box menu item is visible in Elements submenu
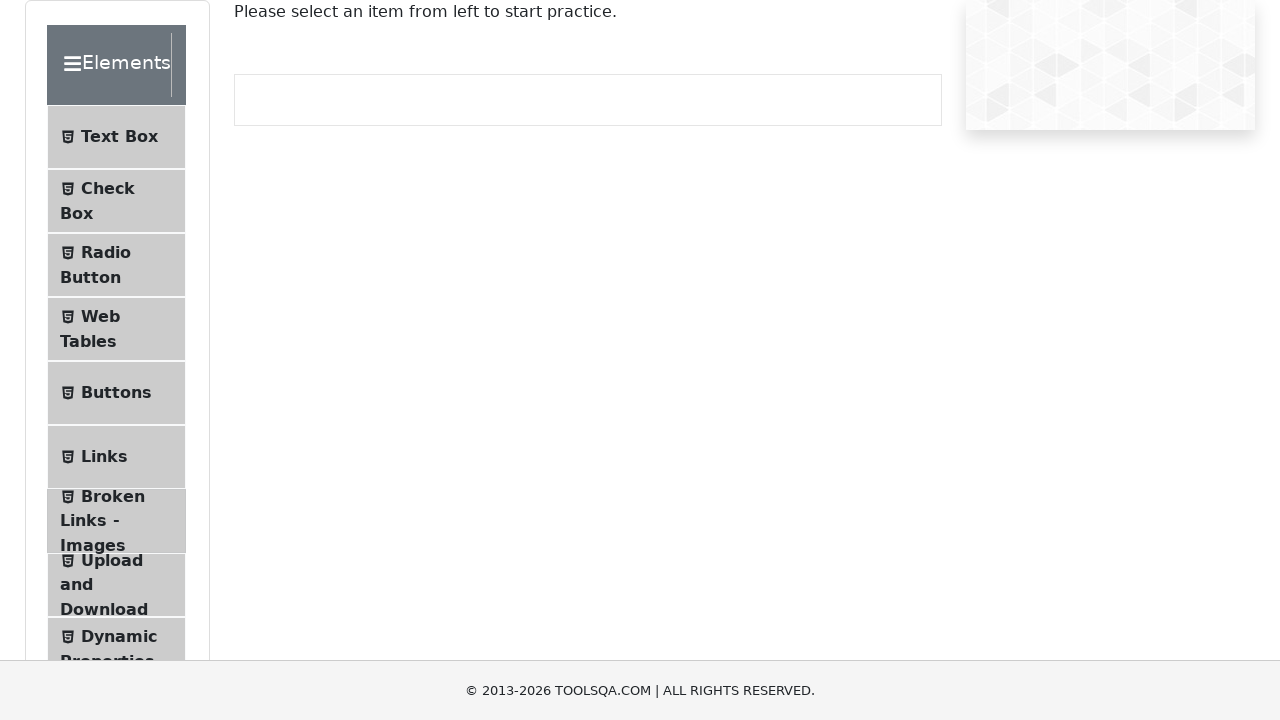

Verified Radio Button menu item is visible in Elements submenu
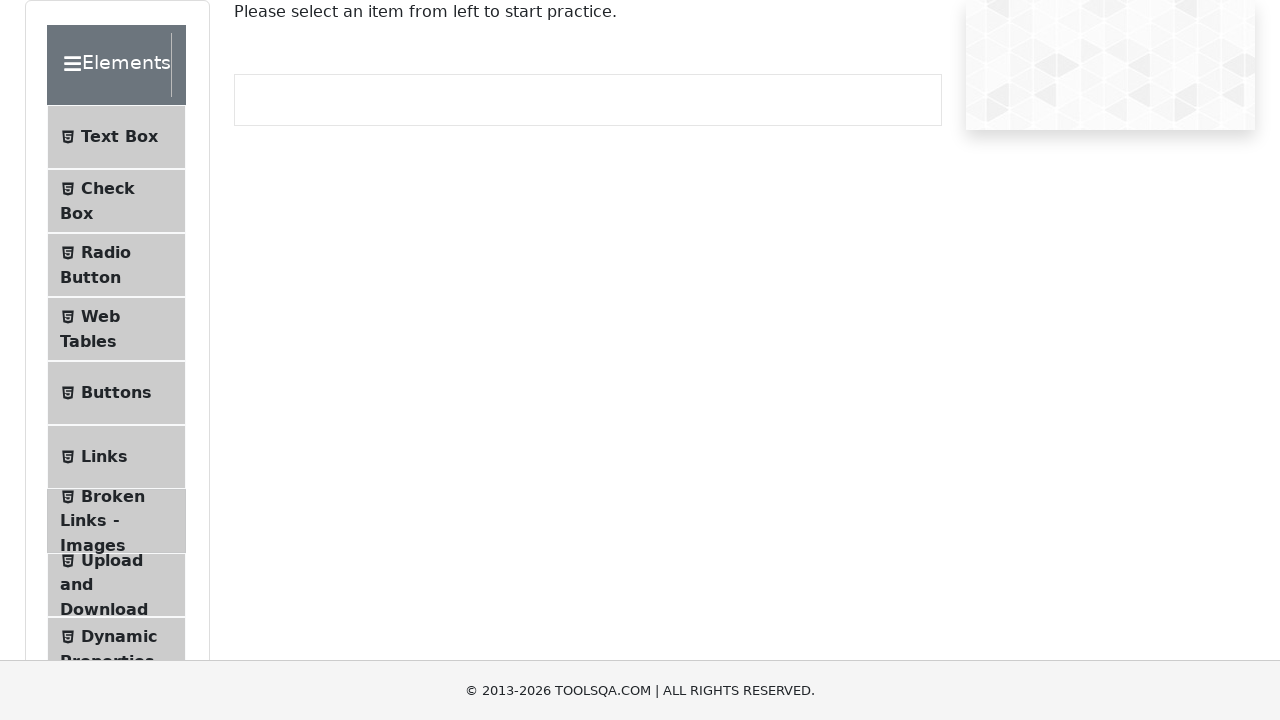

Verified Web Tables menu item is visible in Elements submenu
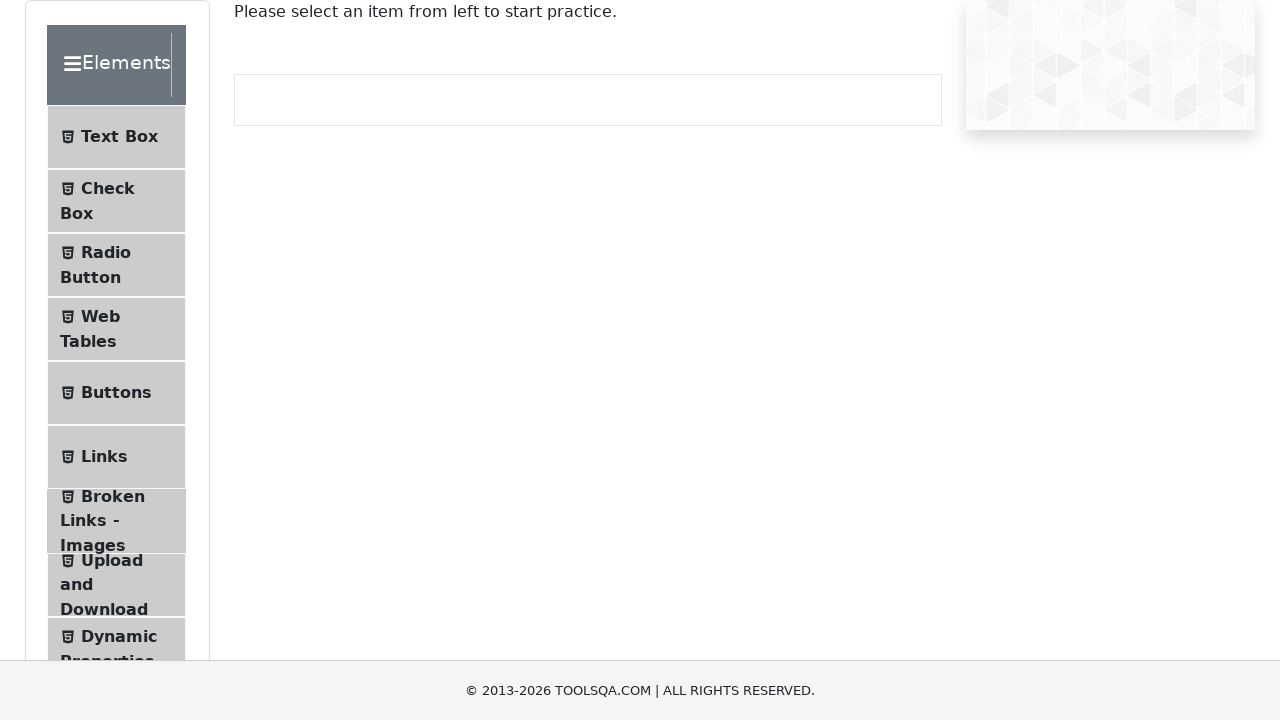

Verified Buttons menu item is visible in Elements submenu
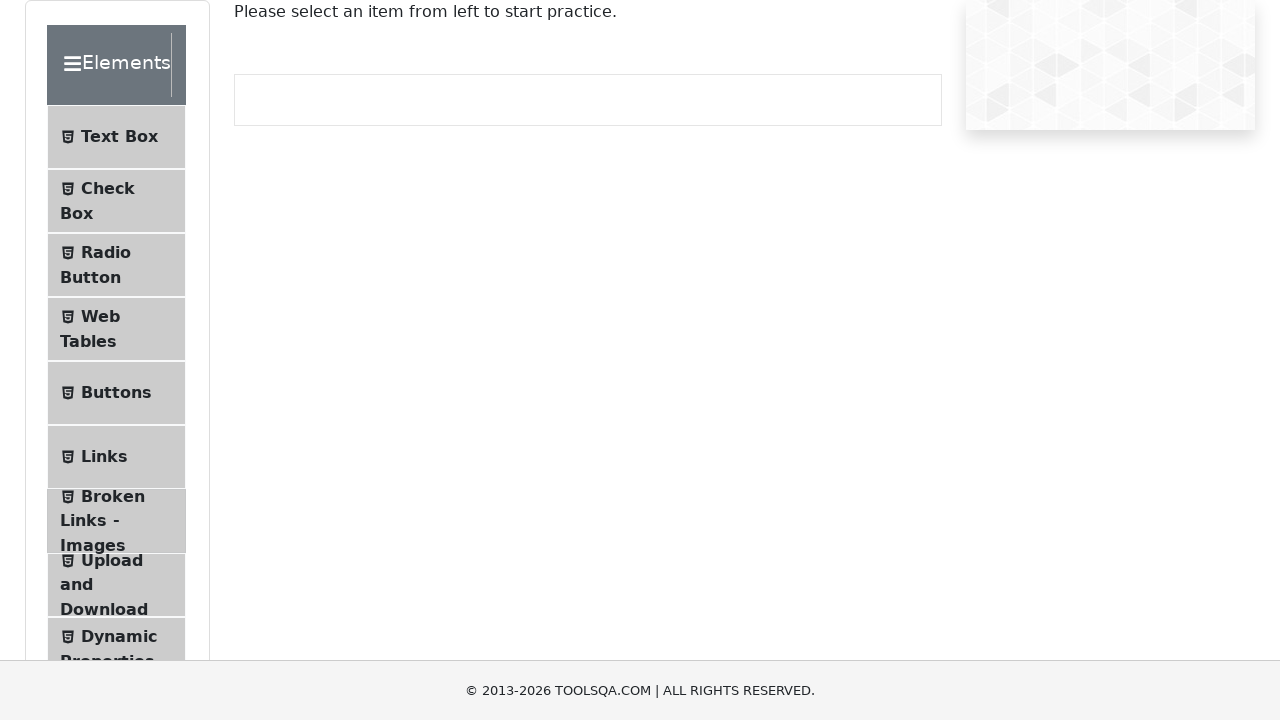

Verified Links menu item is visible in Elements submenu
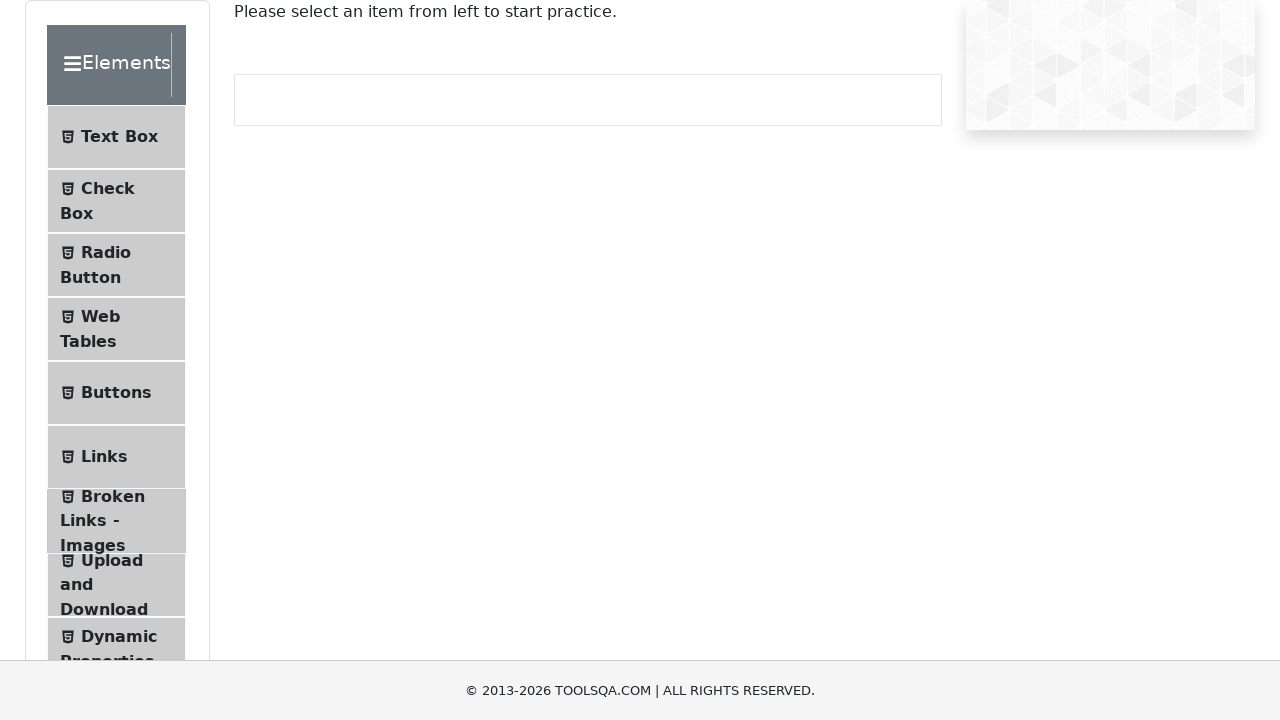

Verified Broken Links - Images menu item is visible in Elements submenu
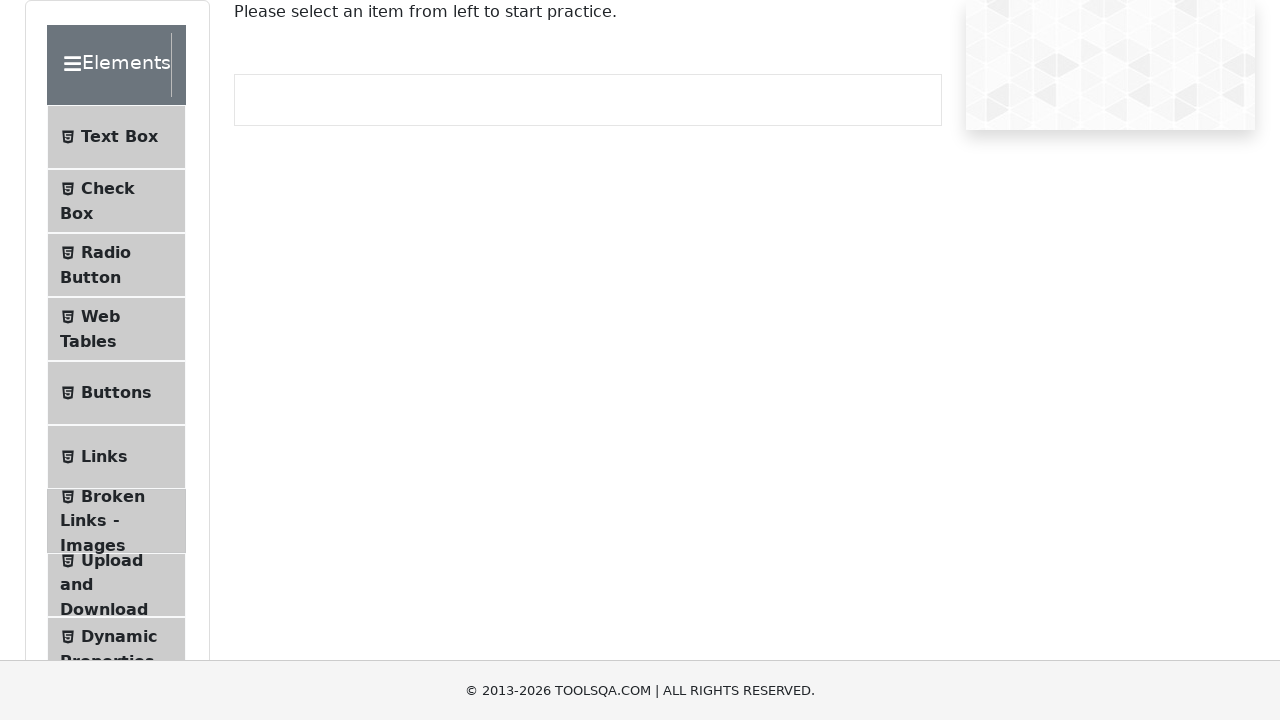

Verified Upload and Download menu item is visible in Elements submenu
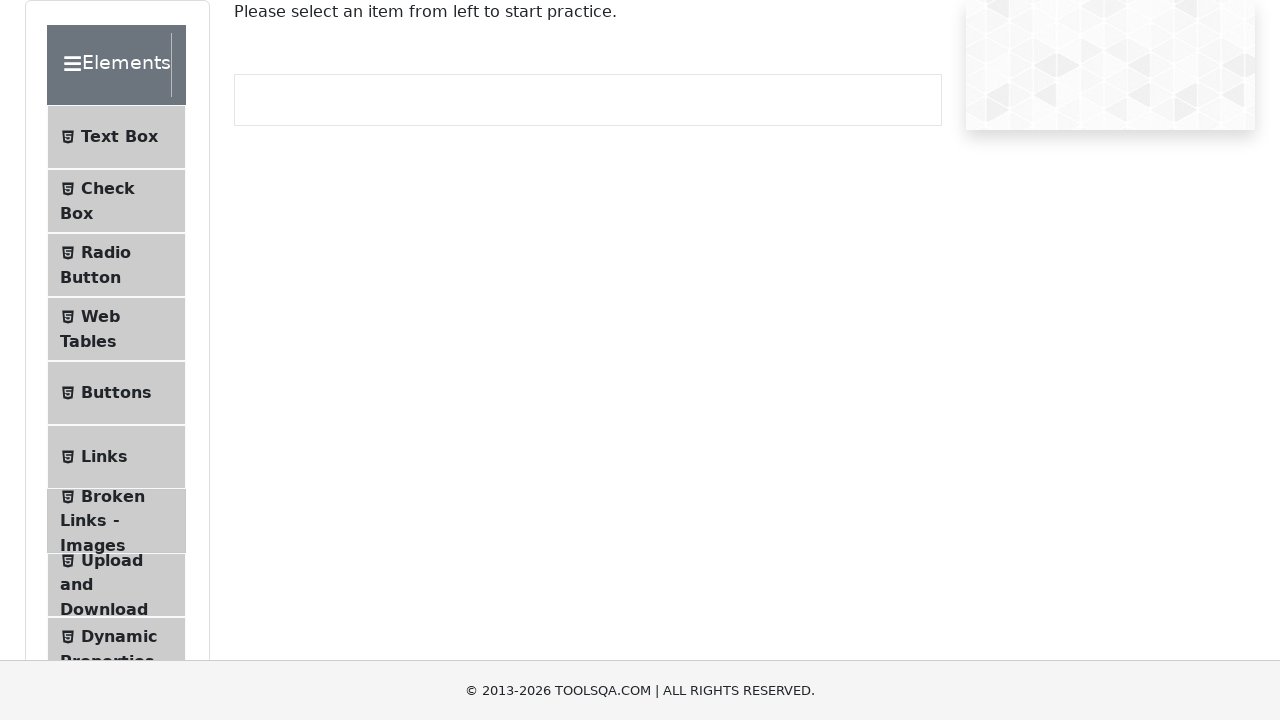

Verified Dynamic Properties menu item is visible in Elements submenu
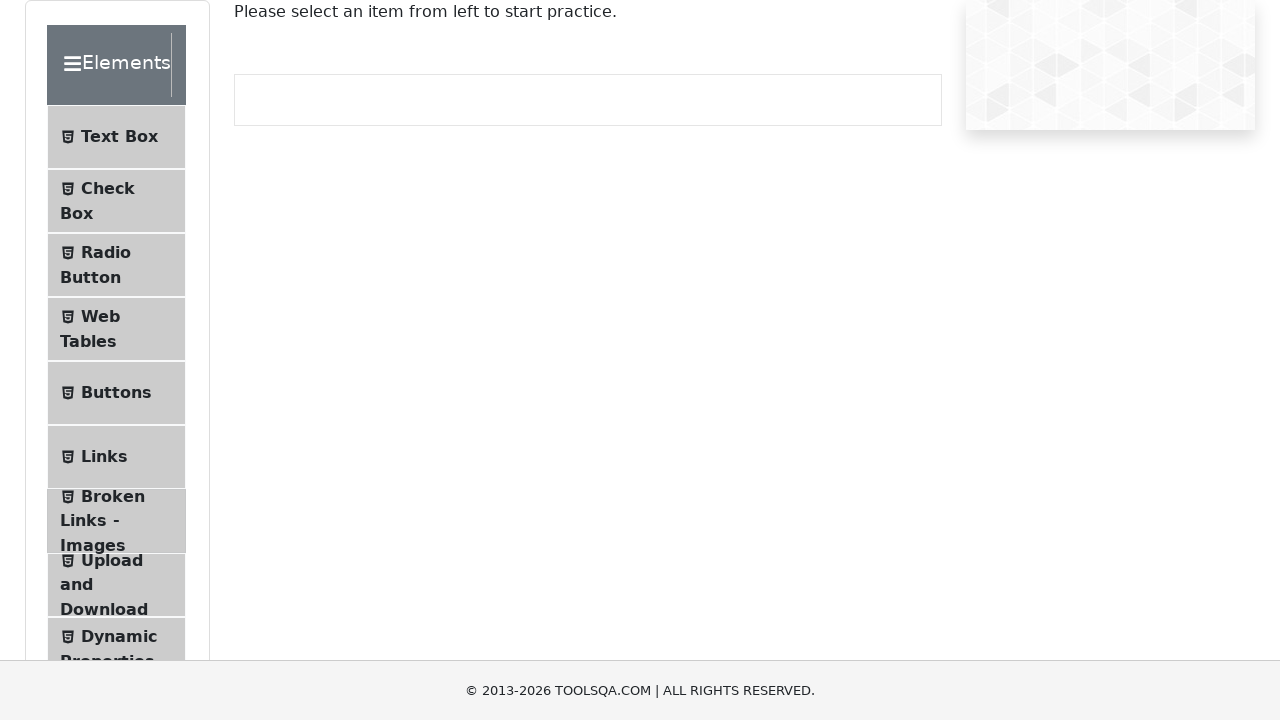

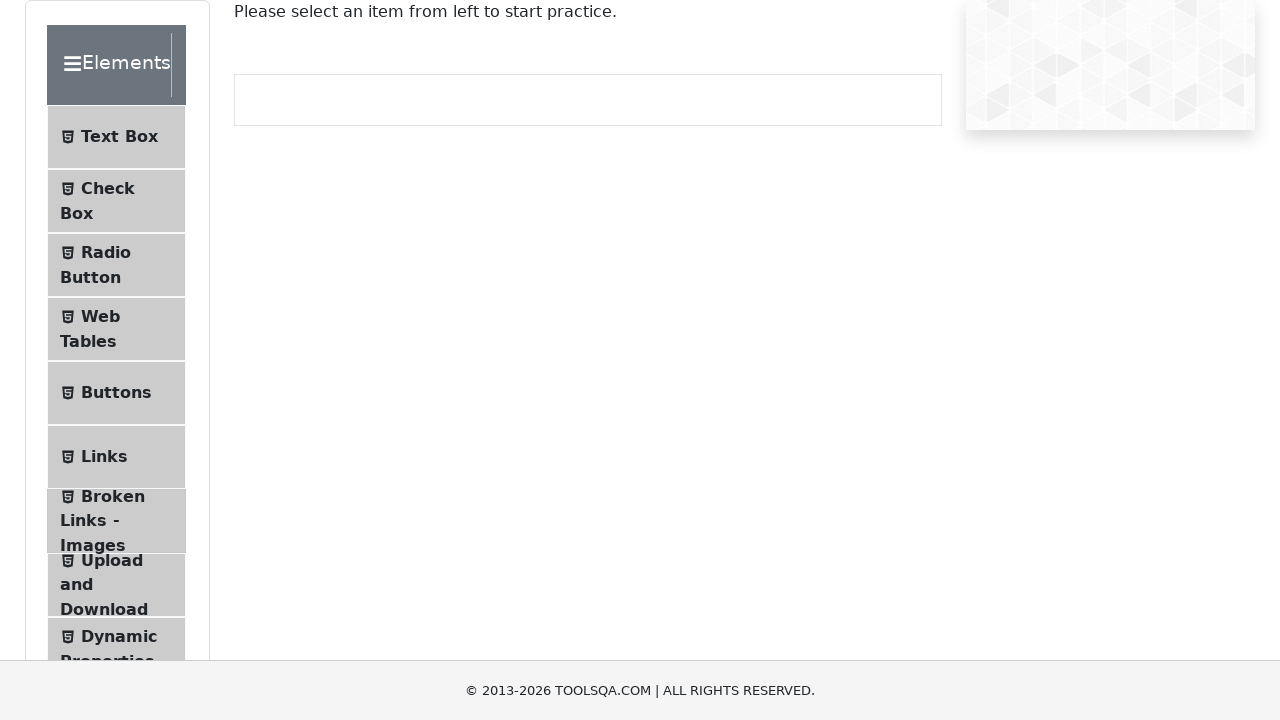